Tests clicking on a readonly input field and verifying its accessible name property

Starting URL: https://www.selenium.dev/selenium/web/web-form.html

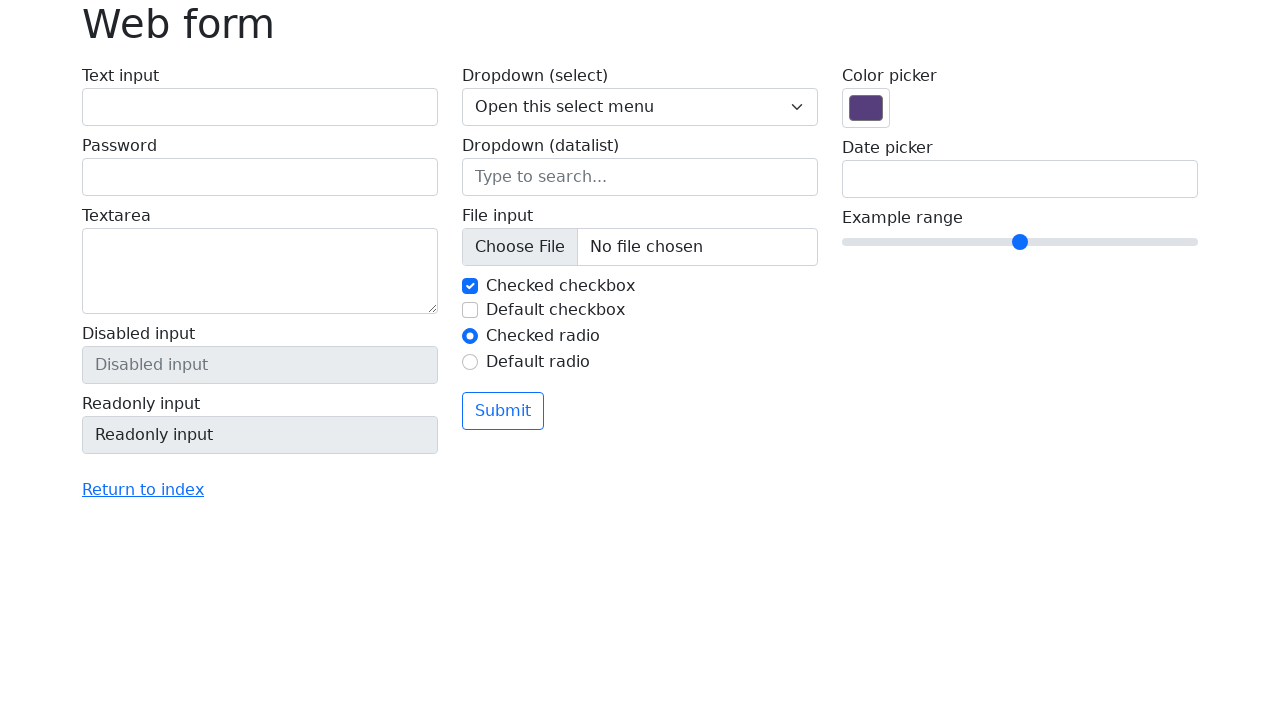

Clicked on the readonly input field at (260, 435) on input[name='my-readonly']
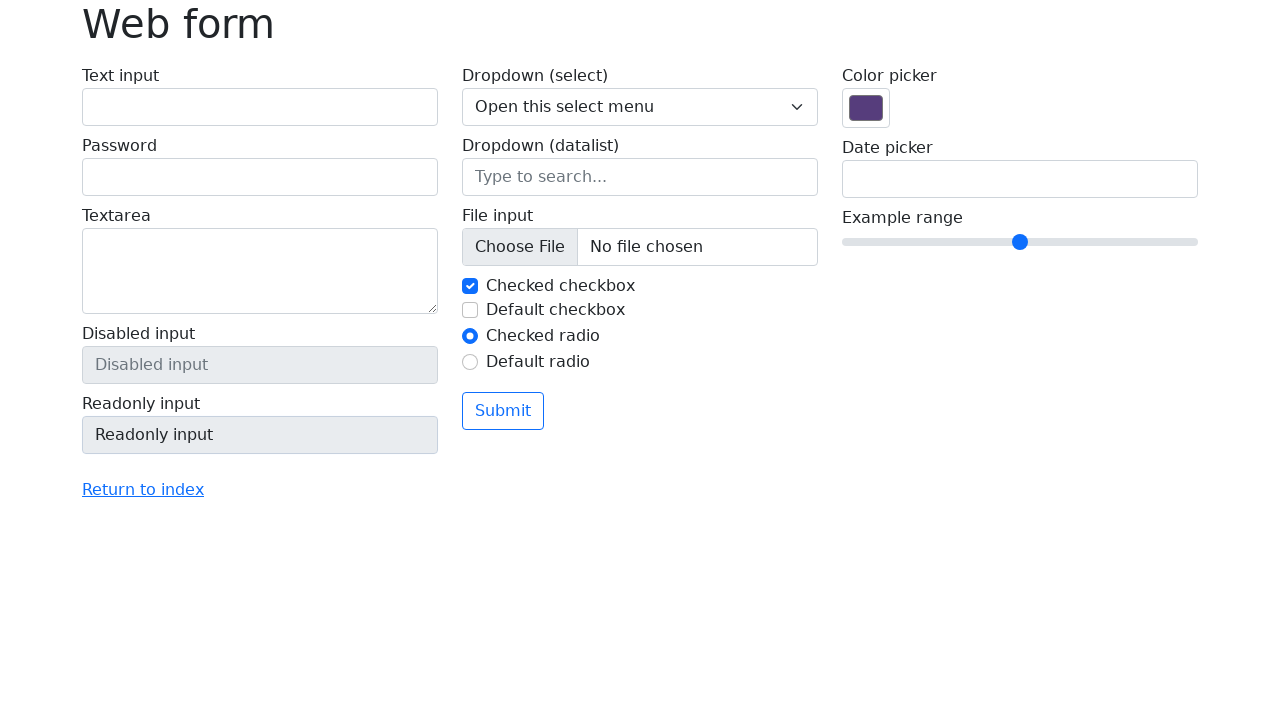

Verified readonly input field is present
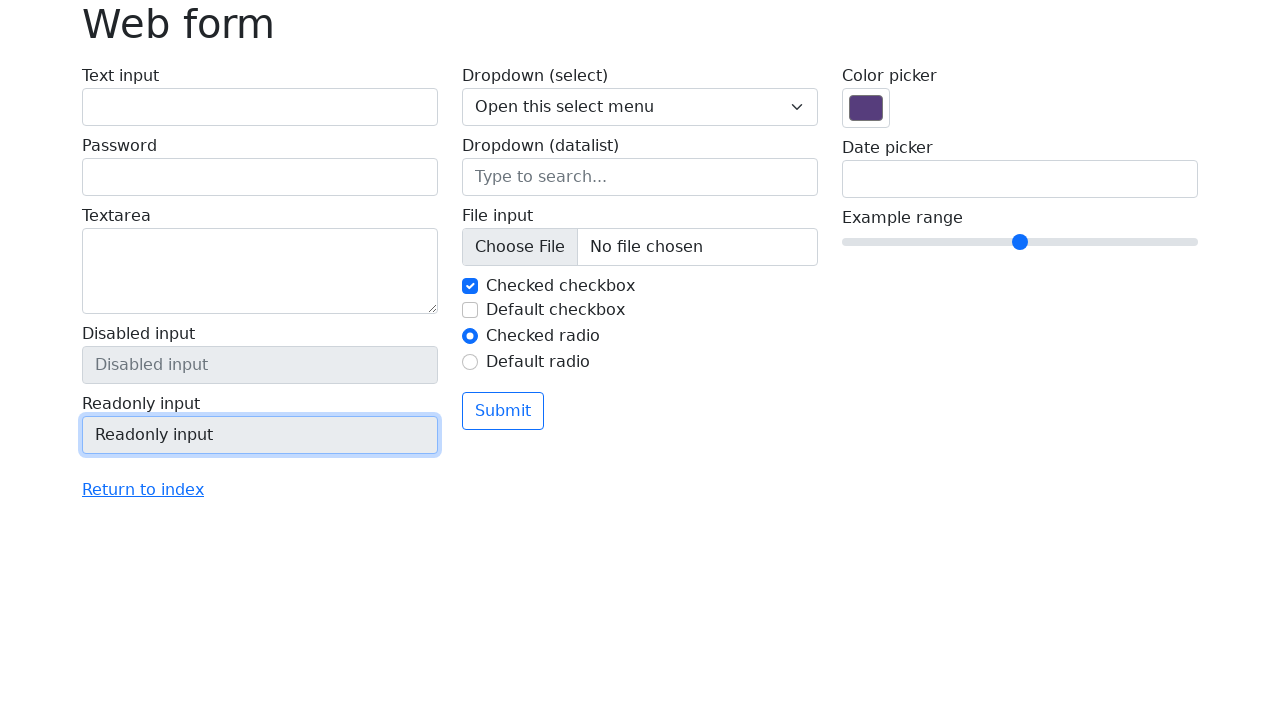

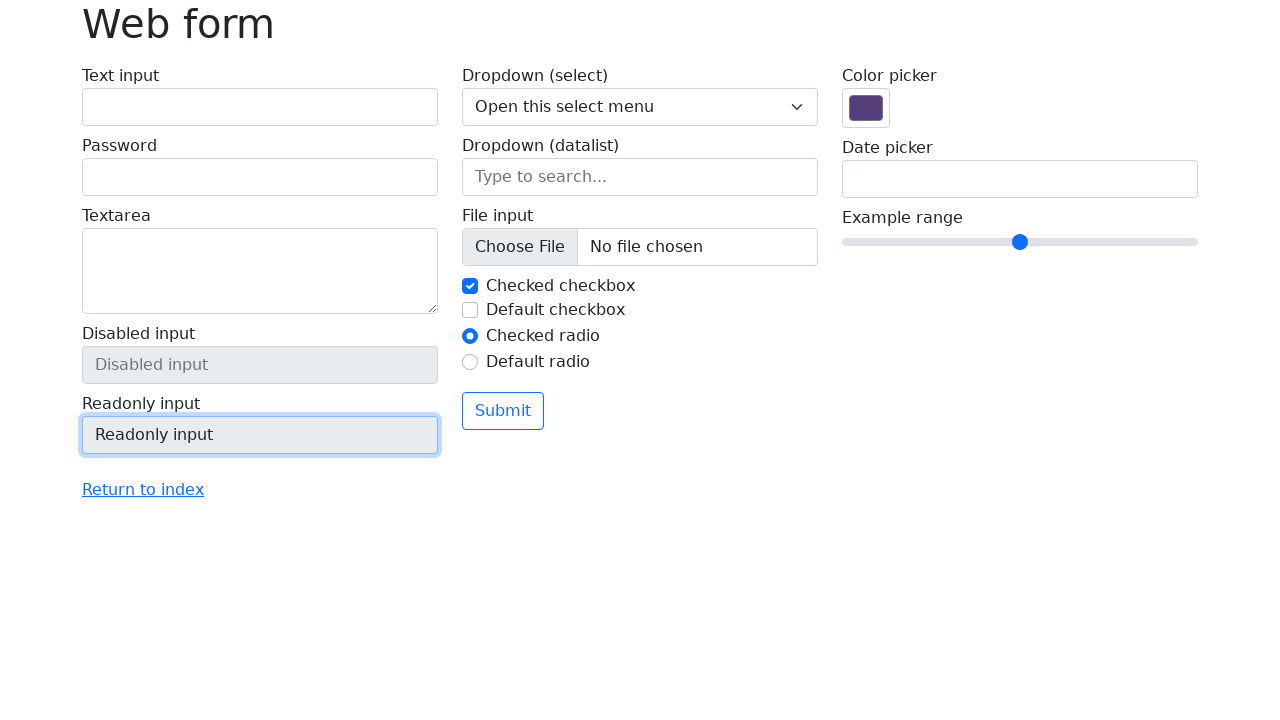